Tests dropdown navigation menu on FreeCRM homepage by clicking on a navbar dropdown and selecting an item containing "Call" from the submenu

Starting URL: https://freecrm.com/

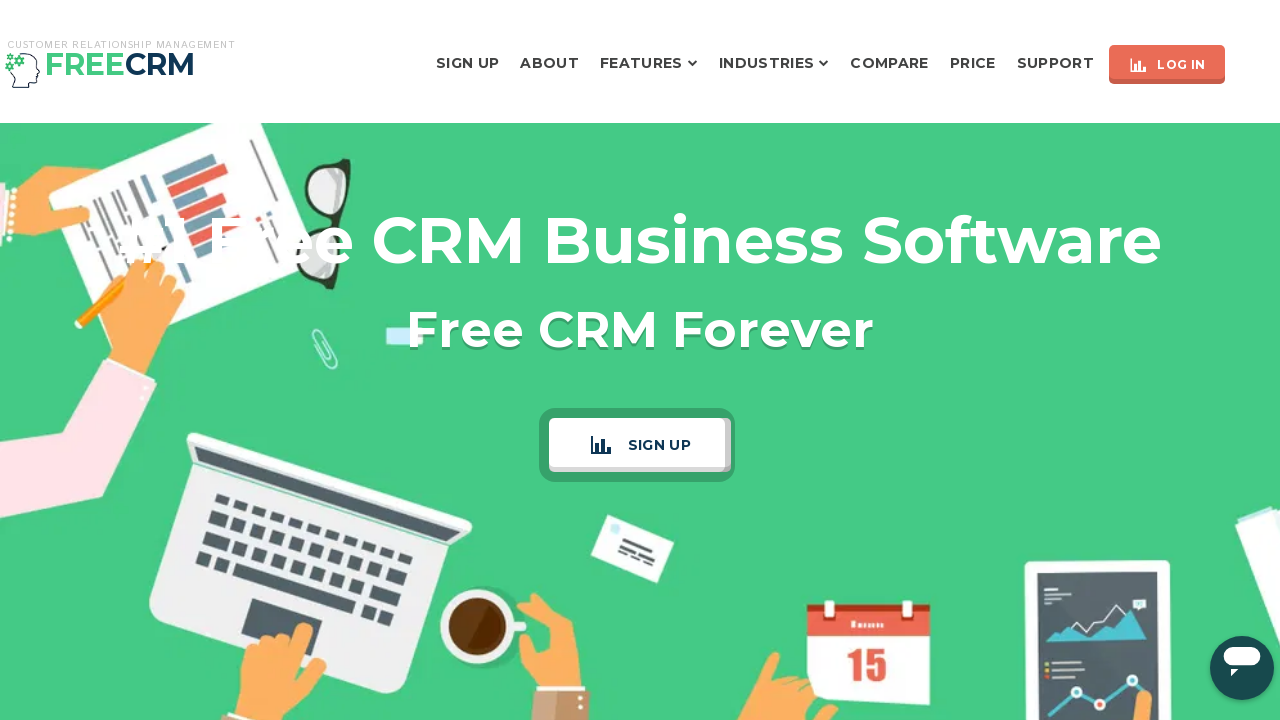

Clicked navbar dropdown menu at (649, 64) on li.rd-navbar--has-dropdown.rd-navbar-submenu
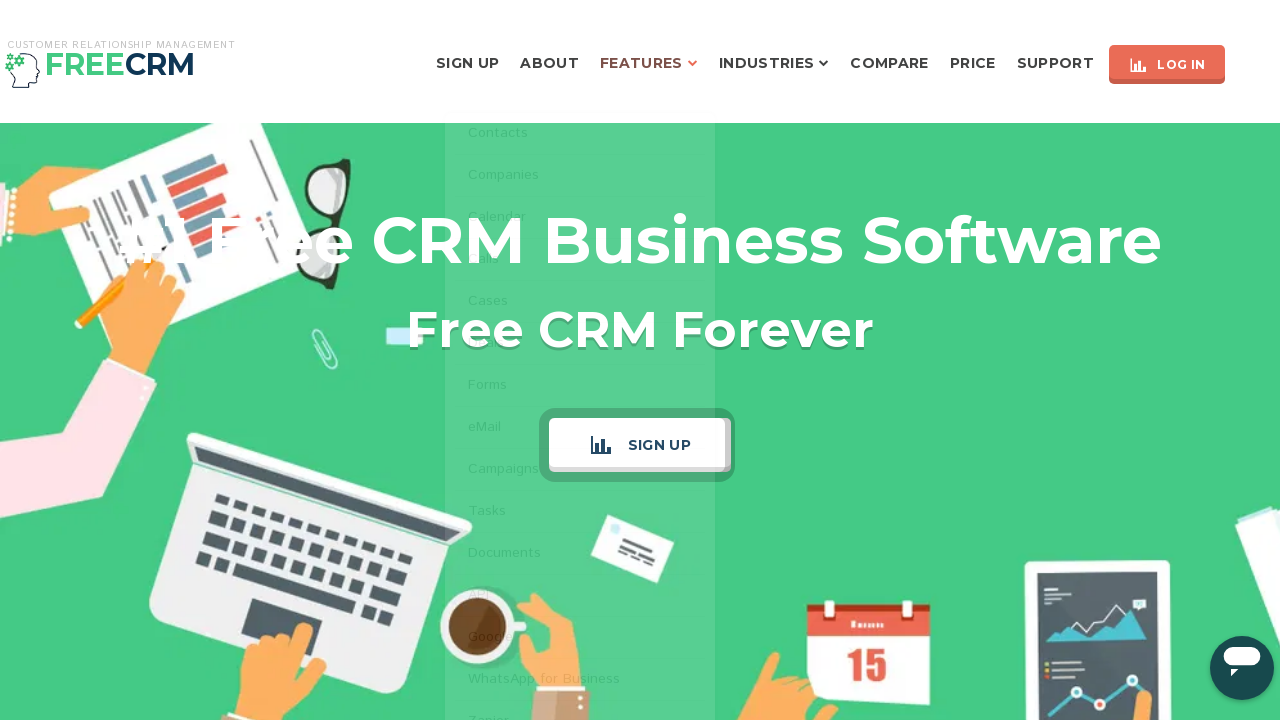

Dropdown menu appeared
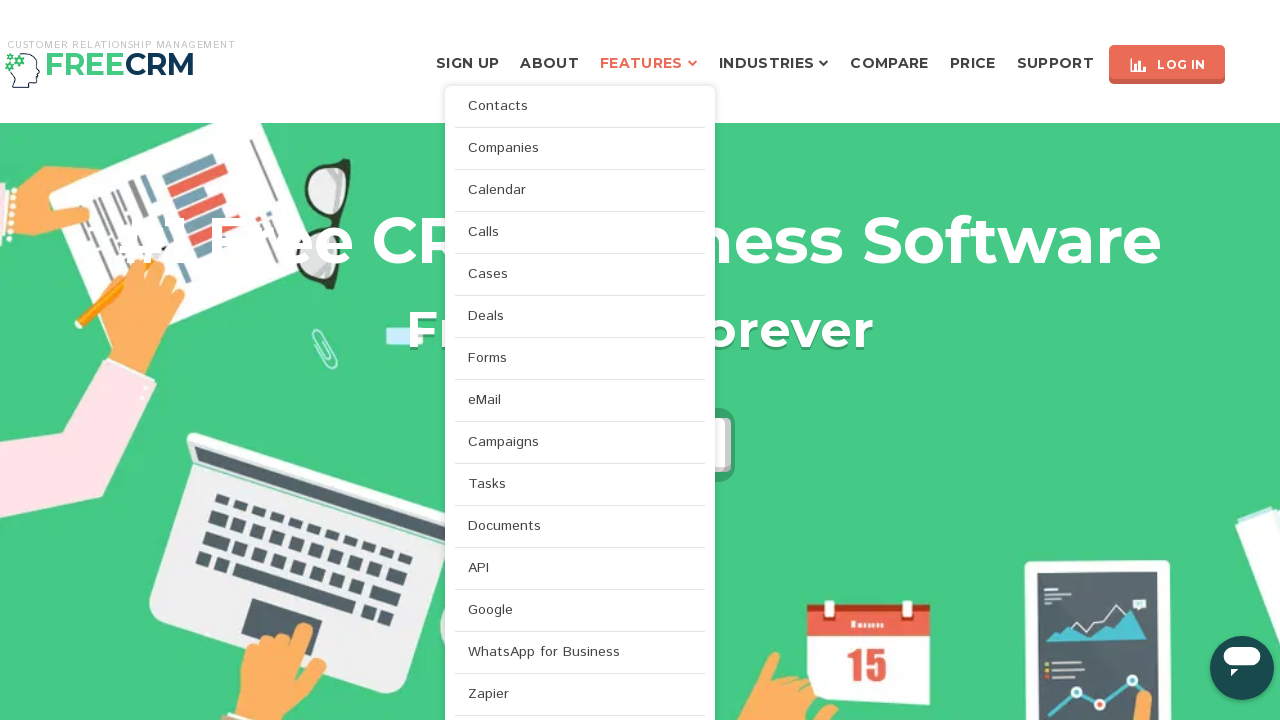

Located dropdown items
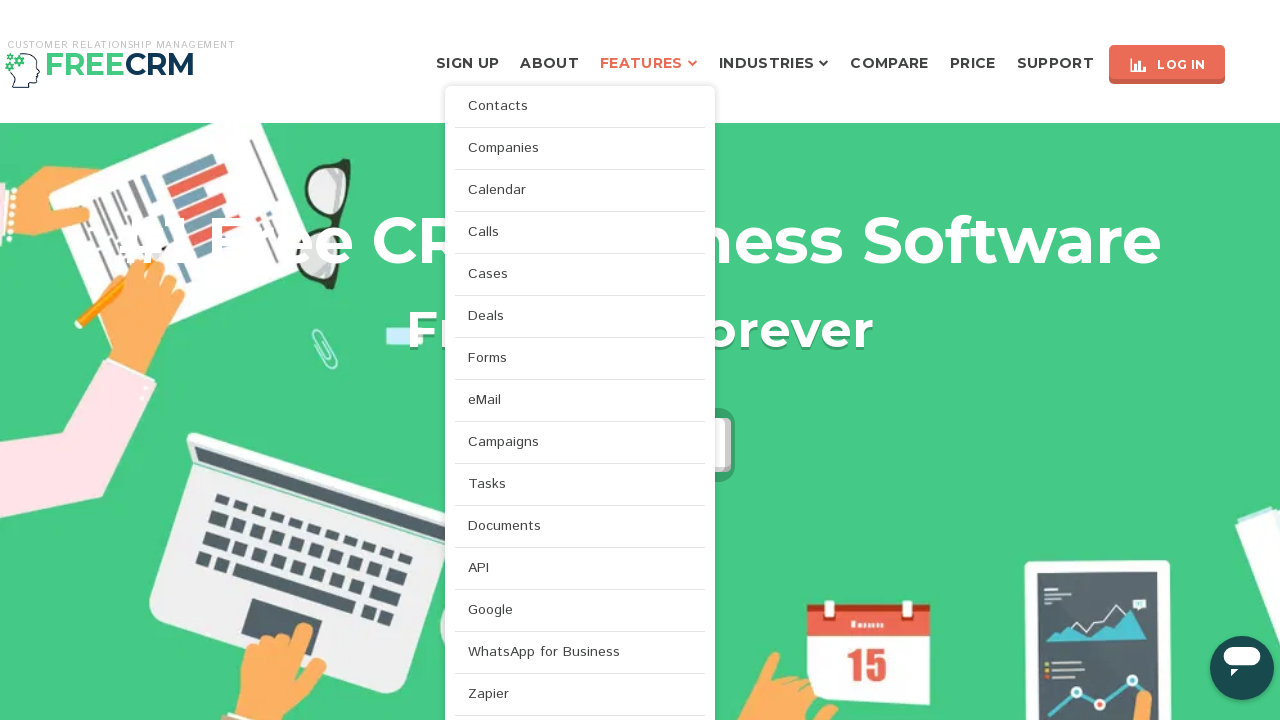

Found 32 dropdown items
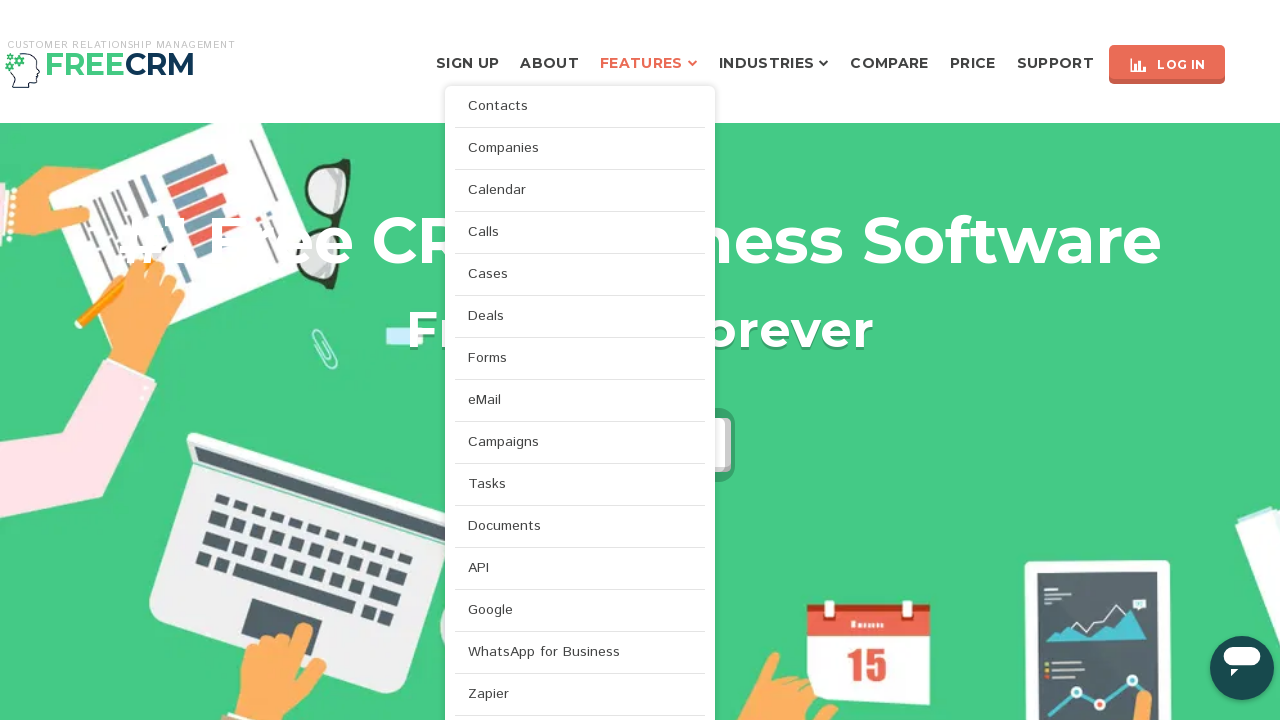

Clicked dropdown item containing 'Call' at (580, 232) on ul.rd-navbar-dropdown.rd-navbar-open-right li a >> nth=3
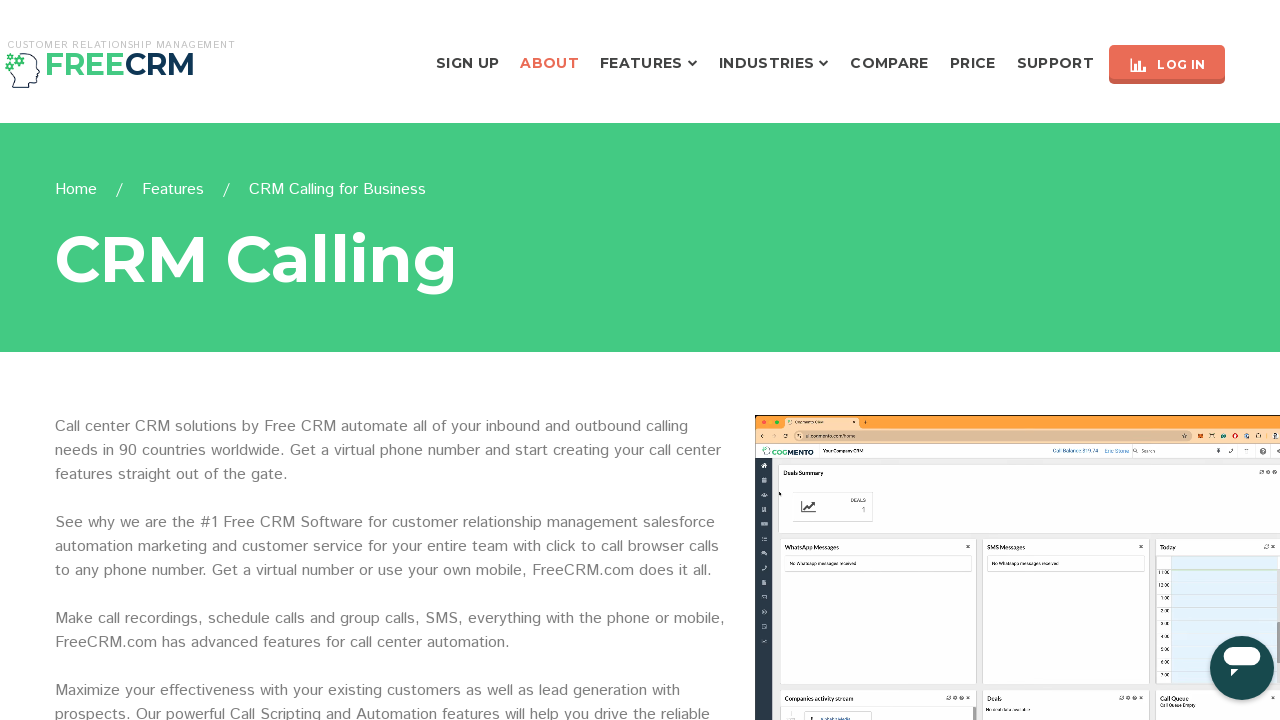

Page fully loaded after navigation
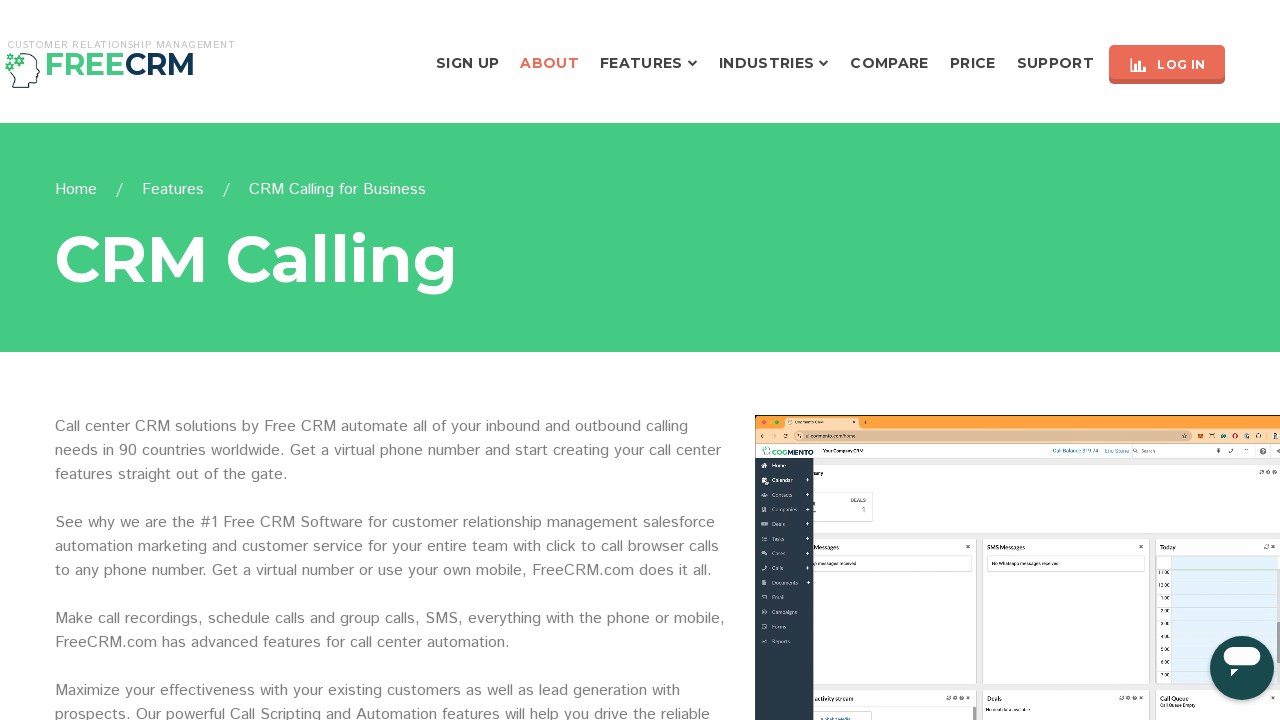

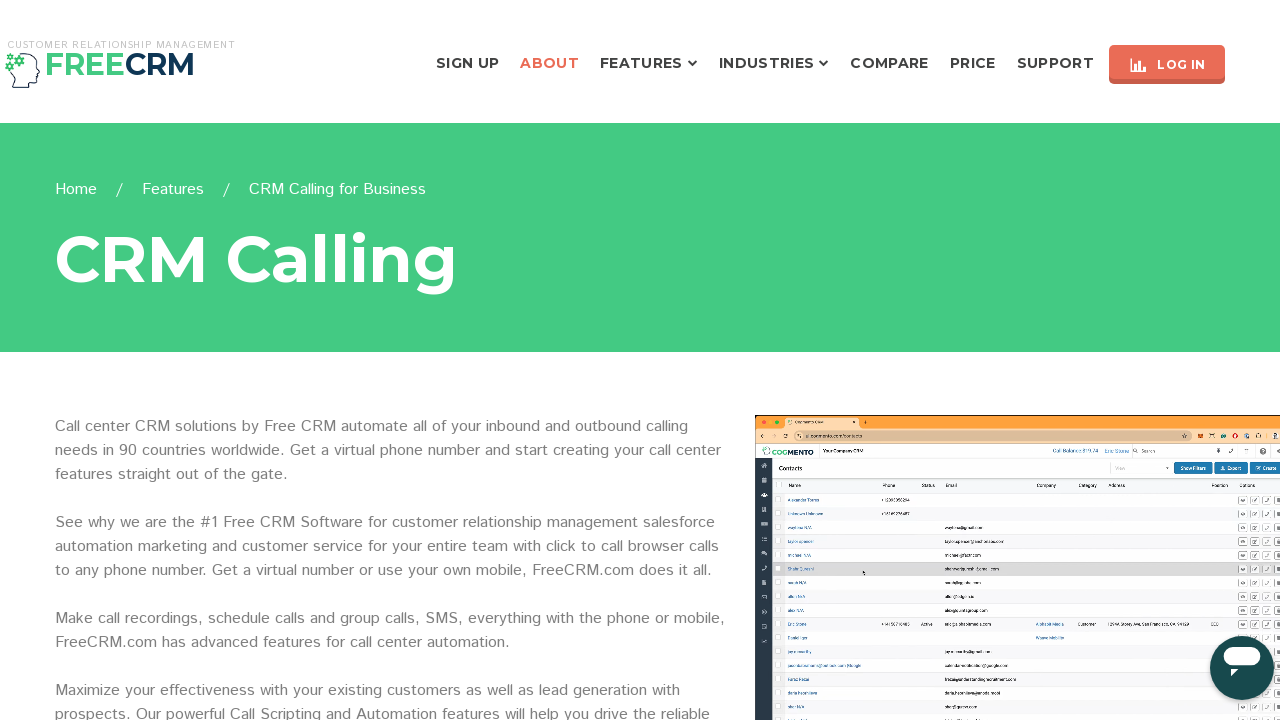